Tests that other controls are hidden when editing a todo item

Starting URL: https://demo.playwright.dev/todomvc

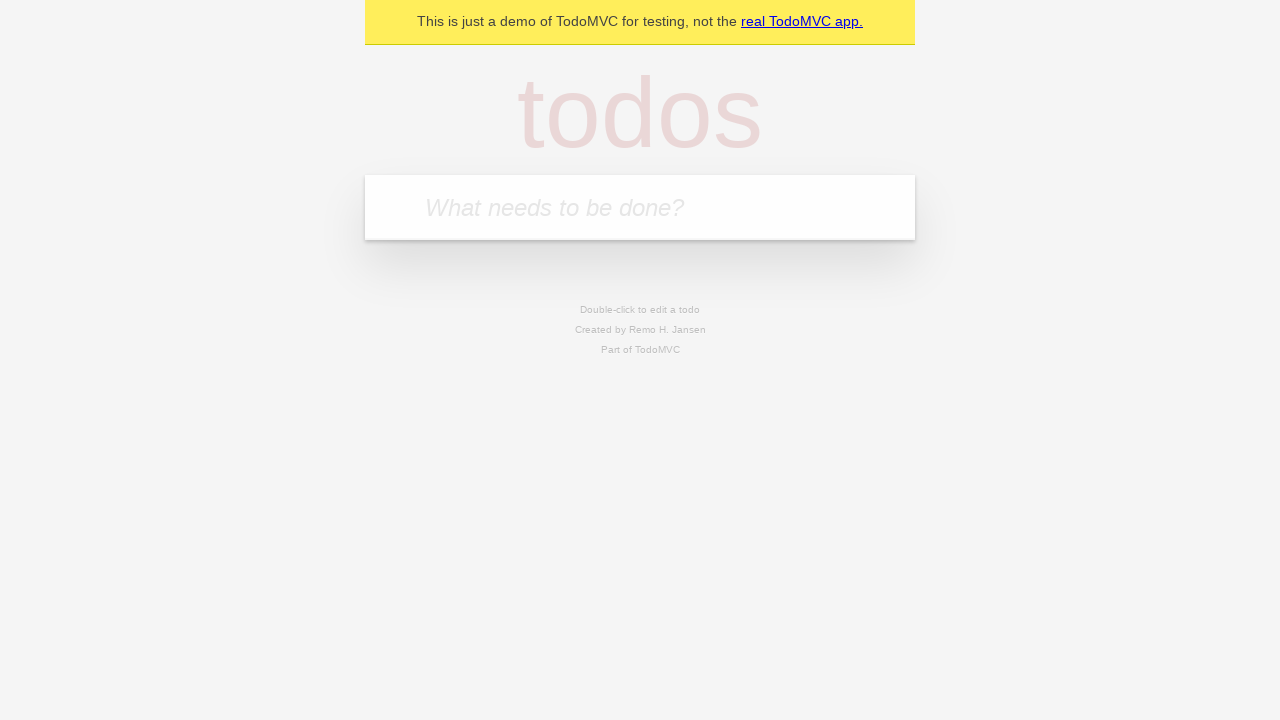

Filled input field with first todo item 'buy some cheese' on internal:attr=[placeholder="What needs to be done?"i]
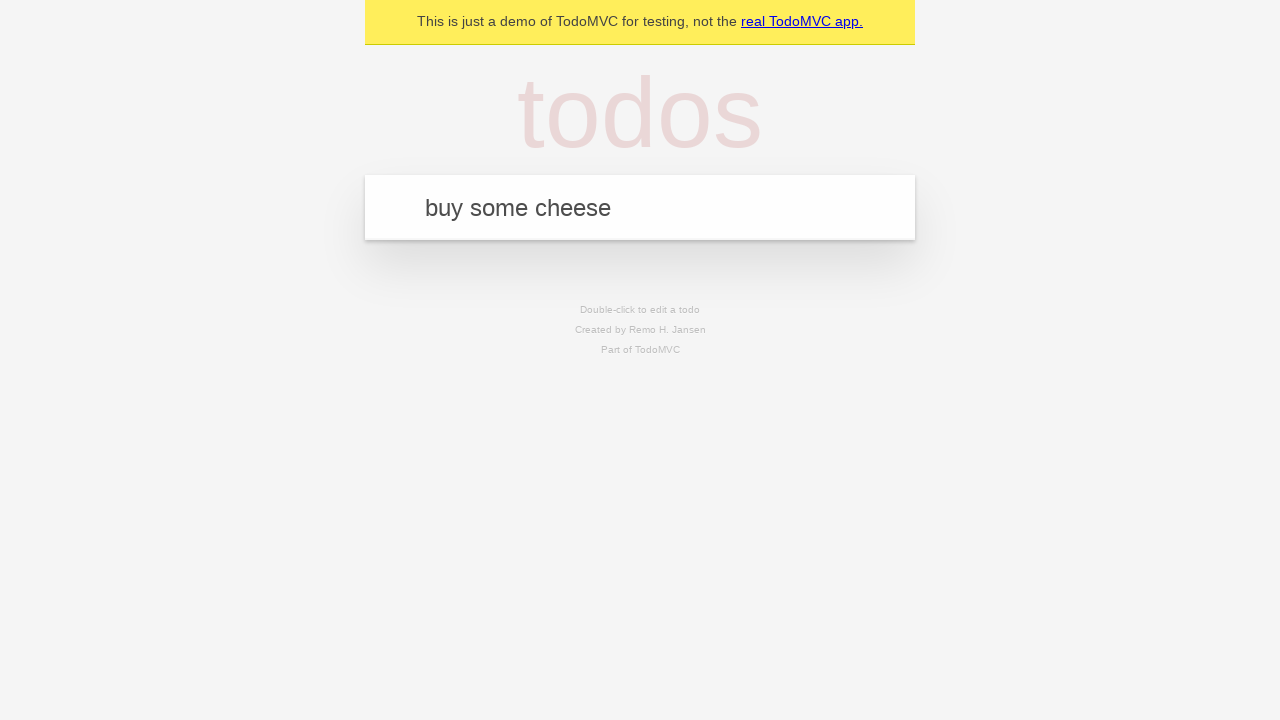

Pressed Enter to create first todo item on internal:attr=[placeholder="What needs to be done?"i]
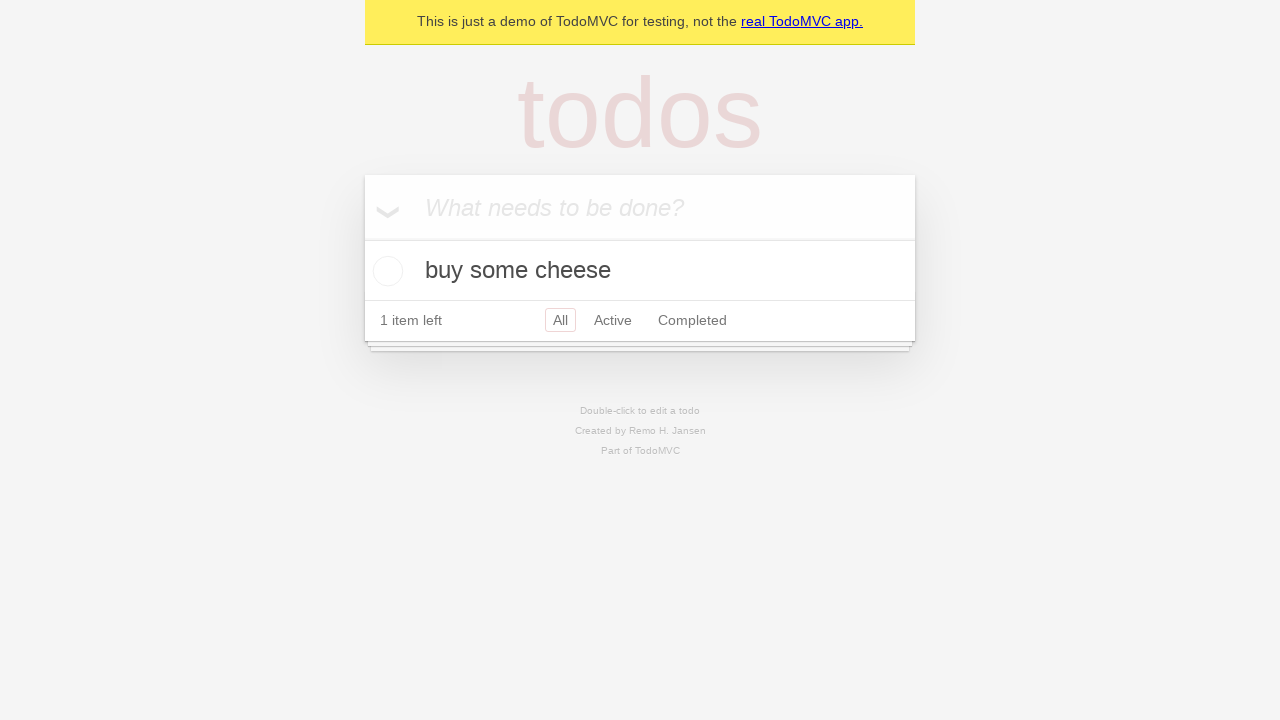

Filled input field with second todo item 'feed the cat' on internal:attr=[placeholder="What needs to be done?"i]
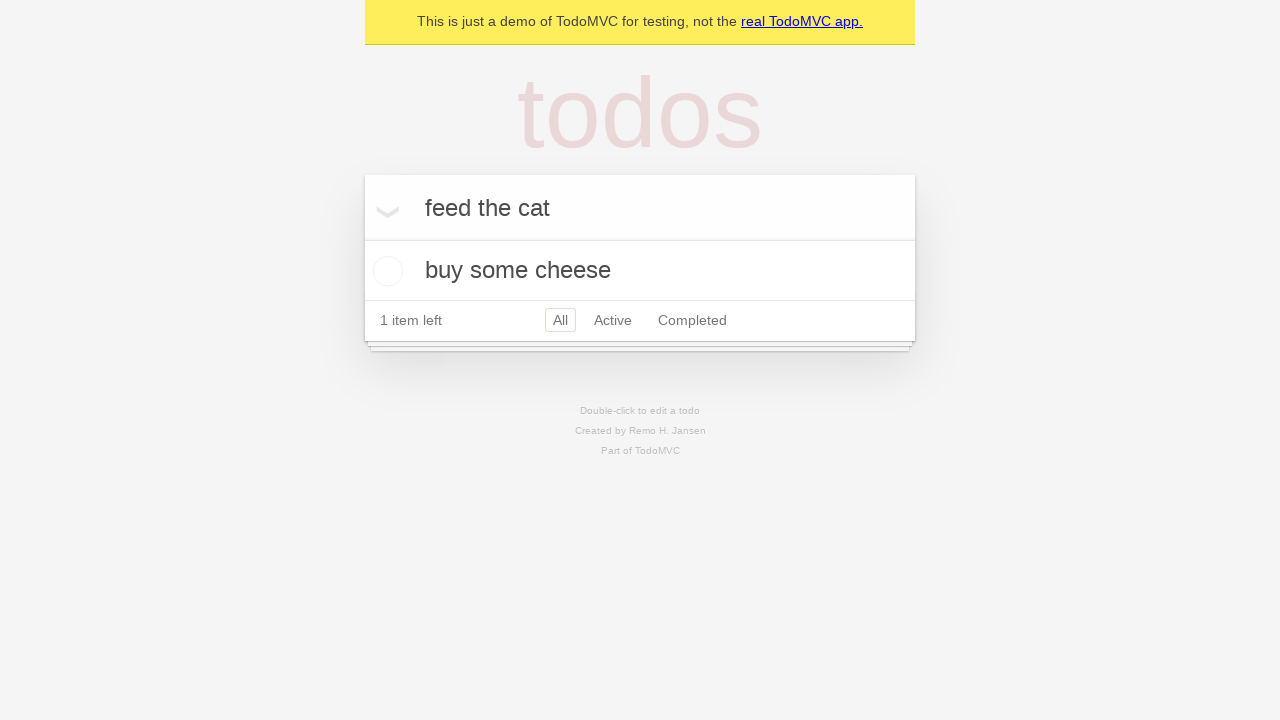

Pressed Enter to create second todo item on internal:attr=[placeholder="What needs to be done?"i]
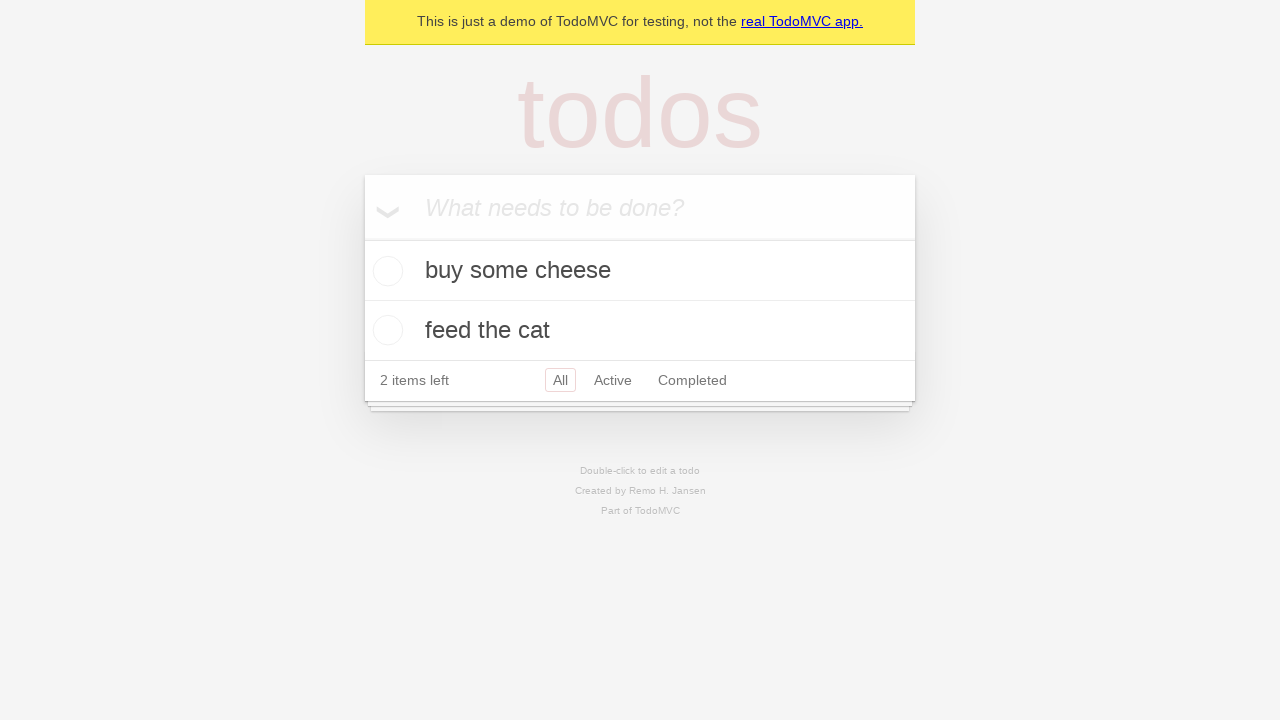

Filled input field with third todo item 'book a doctors appointment' on internal:attr=[placeholder="What needs to be done?"i]
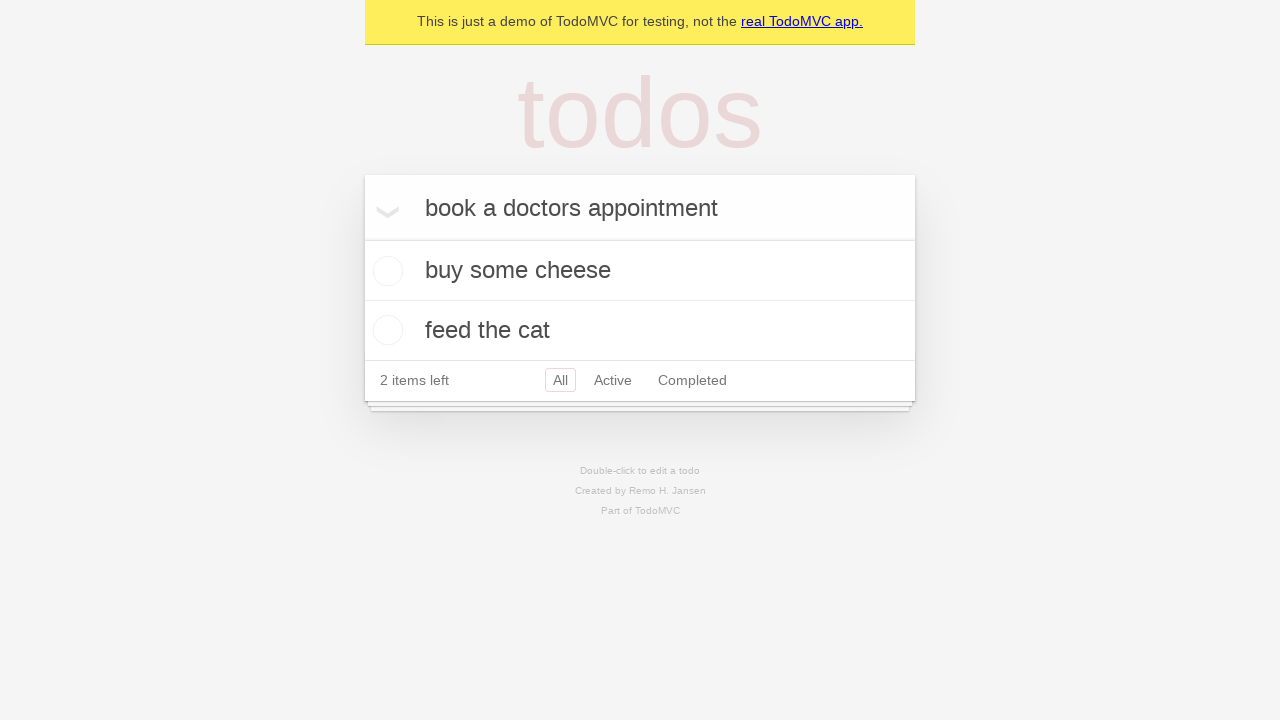

Pressed Enter to create third todo item on internal:attr=[placeholder="What needs to be done?"i]
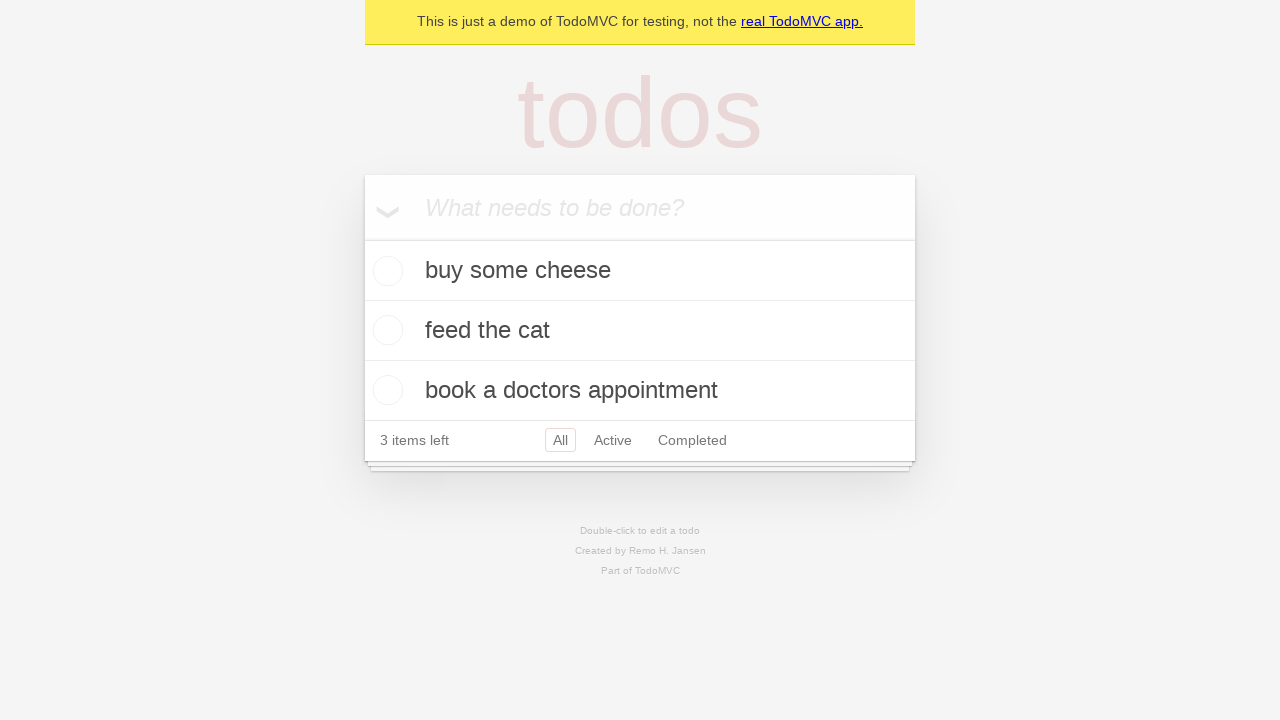

Double-clicked second todo item to enter edit mode at (640, 331) on internal:testid=[data-testid="todo-item"s] >> nth=1
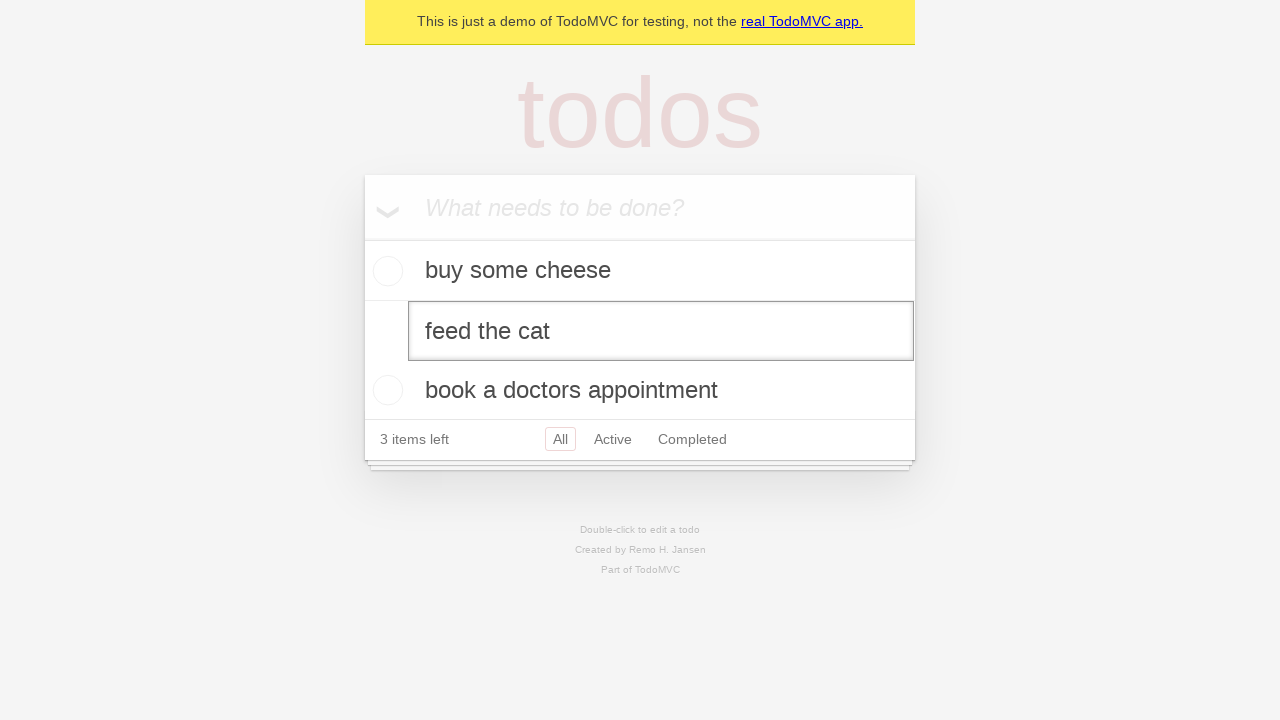

Edit textbox appeared for second todo item
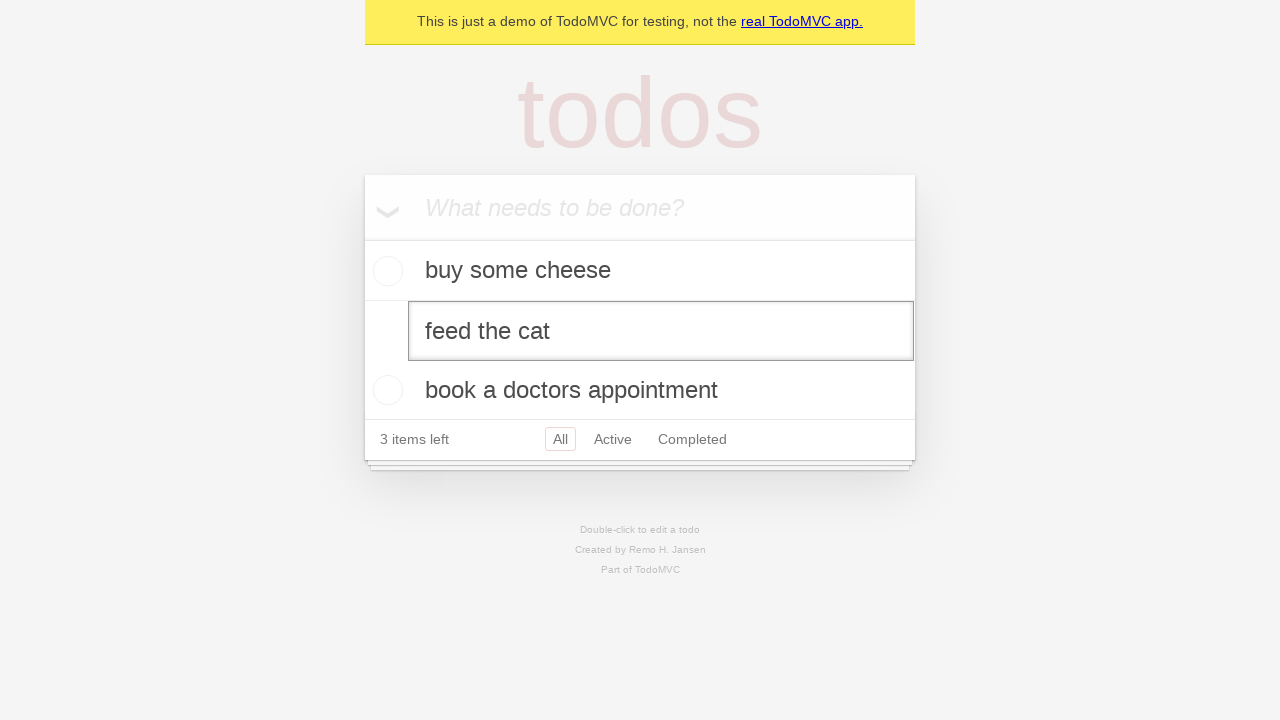

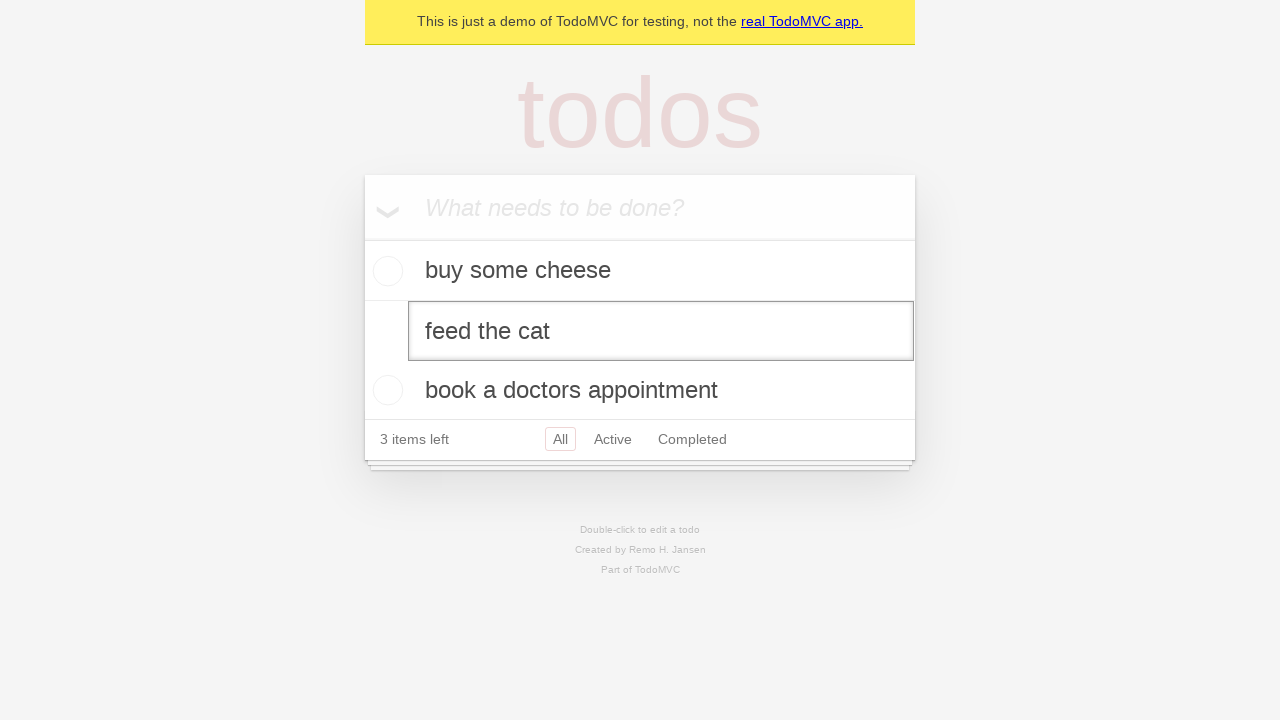